Tests navigation to services.htm page by clicking the READ MORE link in the services section.

Starting URL: https://parabank.parasoft.com/parabank

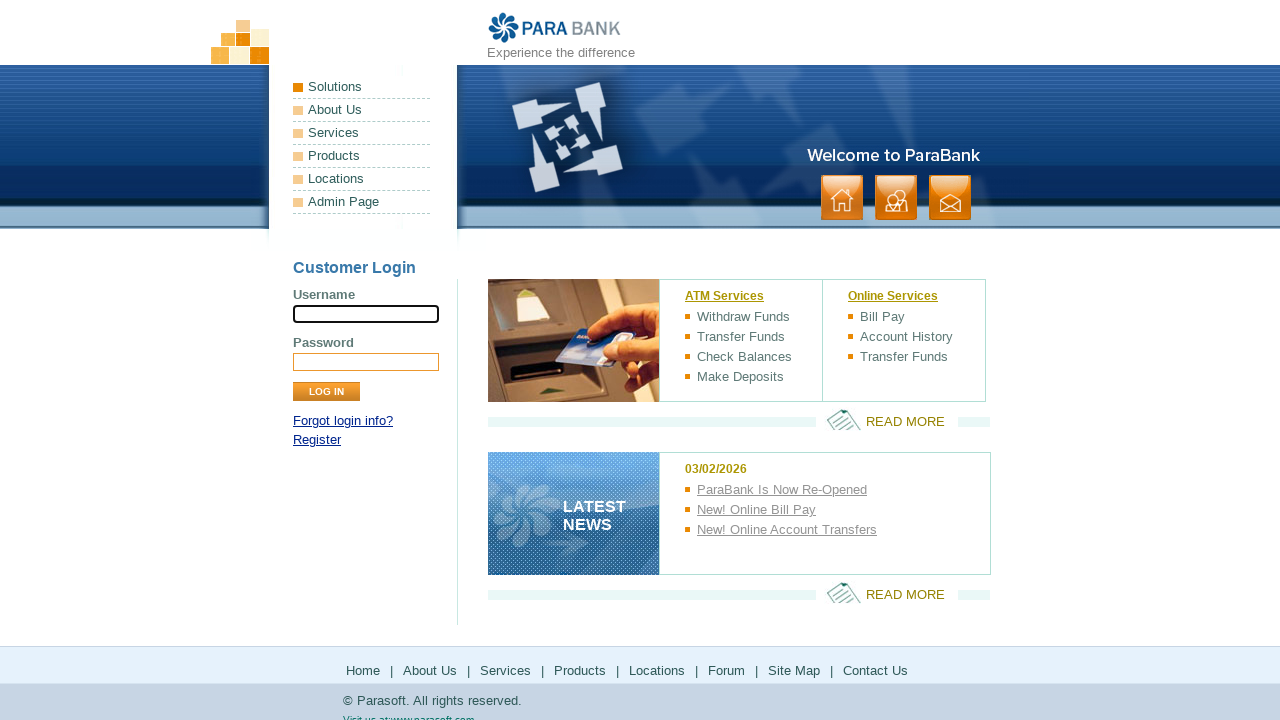

Clicked READ MORE link in services section at (887, 420) on p.more a[href='services.htm']
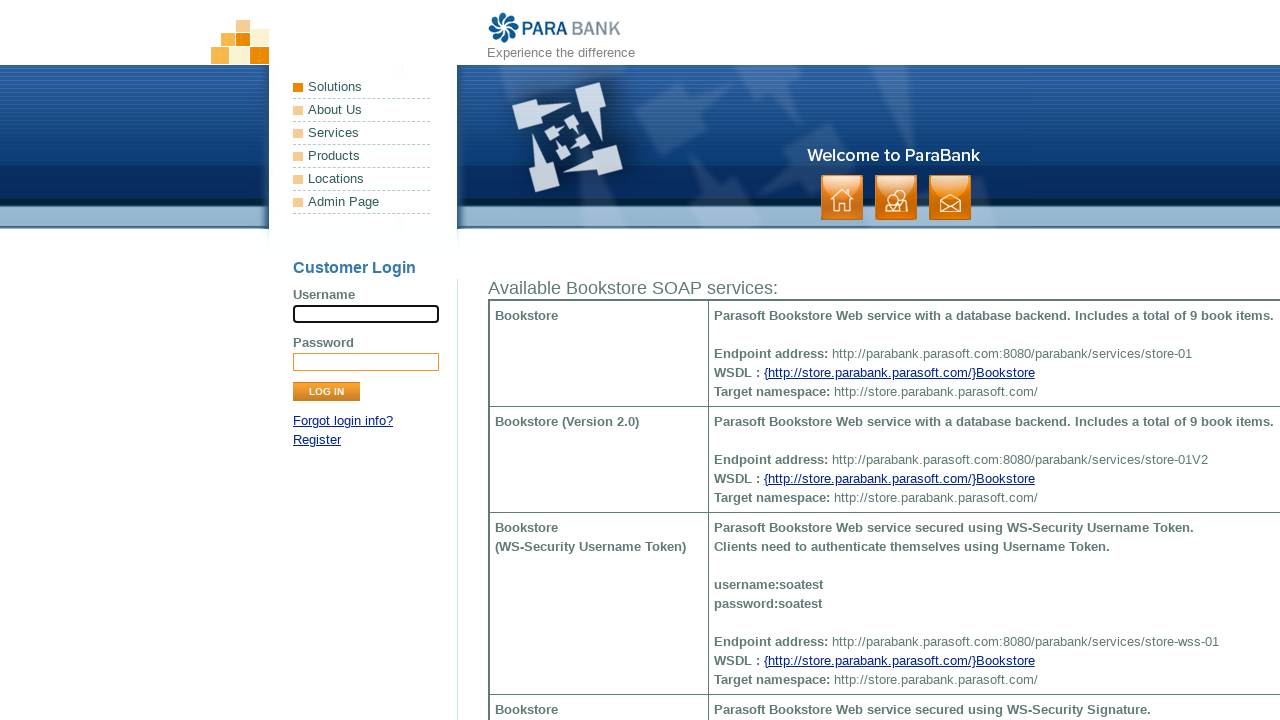

Successfully navigated to services.htm page
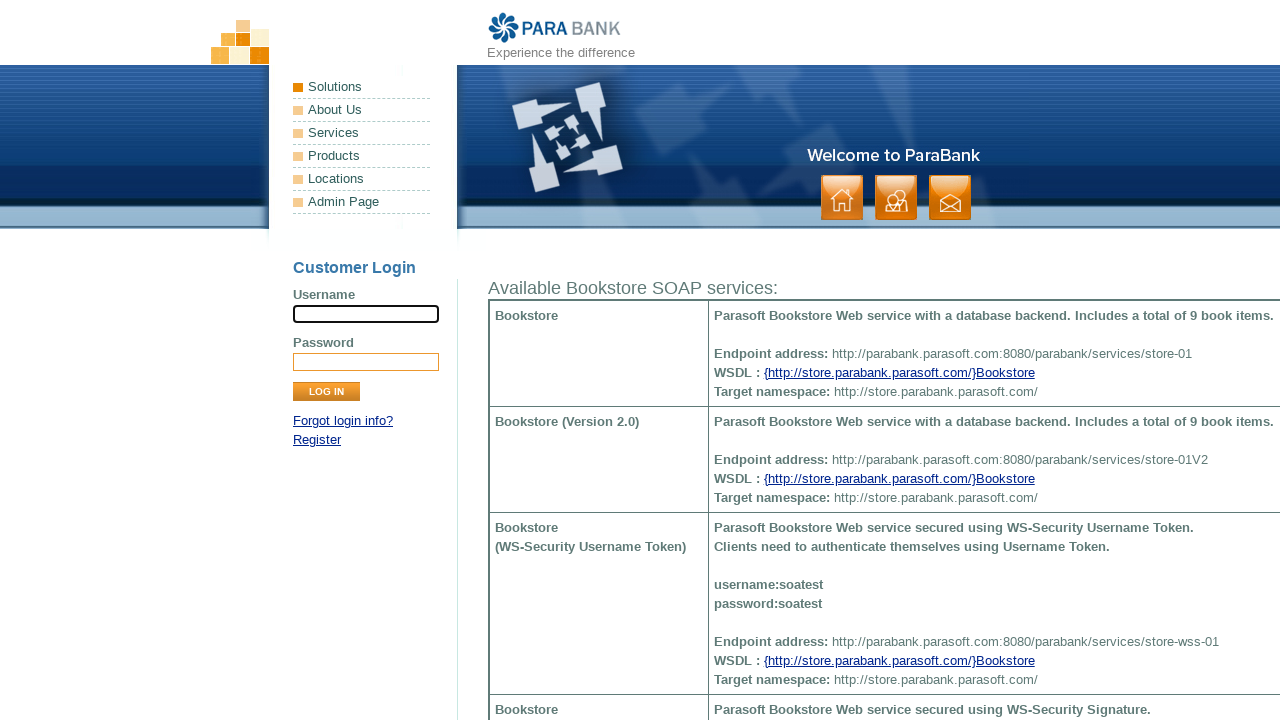

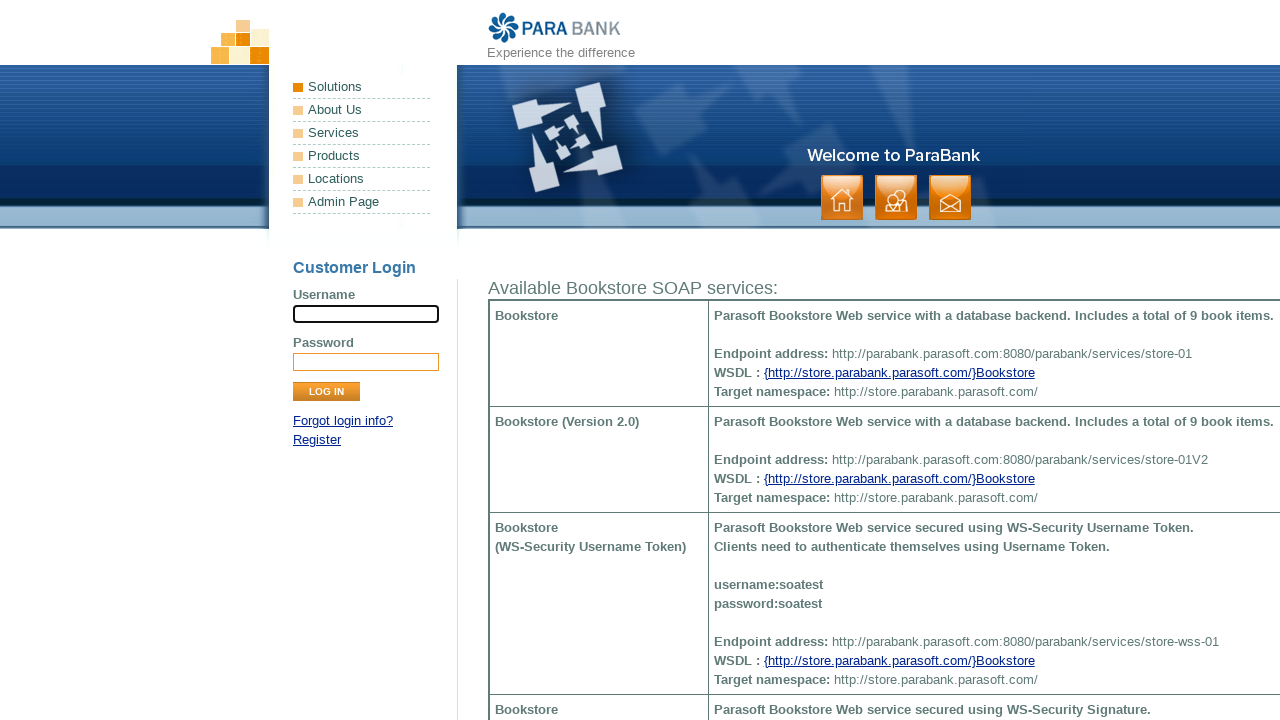